Tests hover interaction on a navigation menu item and clicks on a submenu item

Starting URL: http://demo.automationtesting.in/Register.html

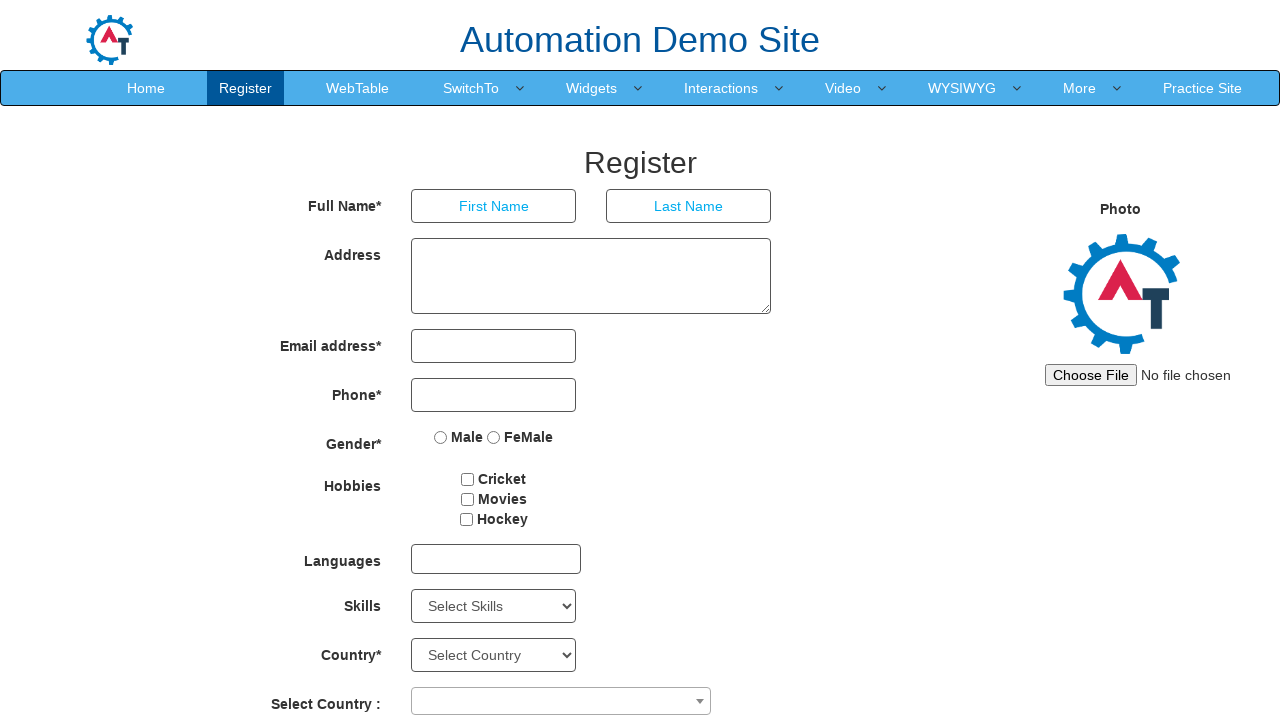

Hovered over navigation menu item to reveal submenu at (592, 88) on xpath=.//*[@id='header']/nav/div/div[2]/ul/li[5]/a
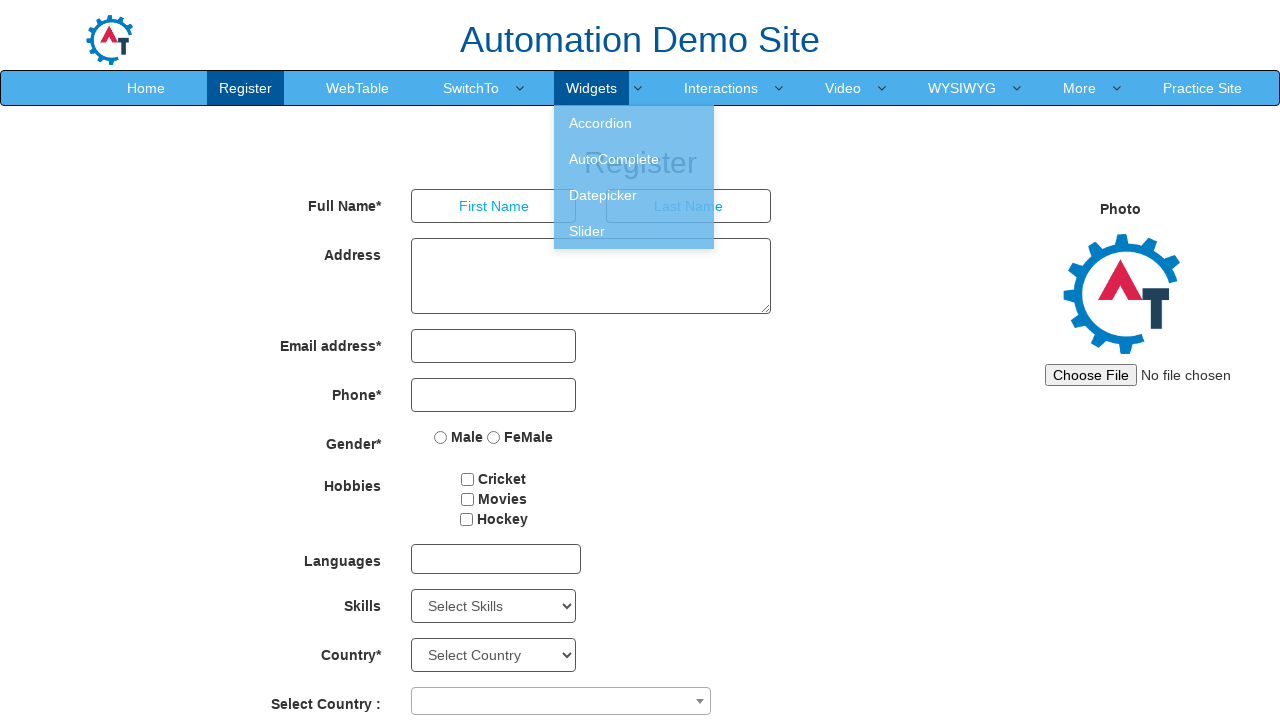

Submenu item became visible
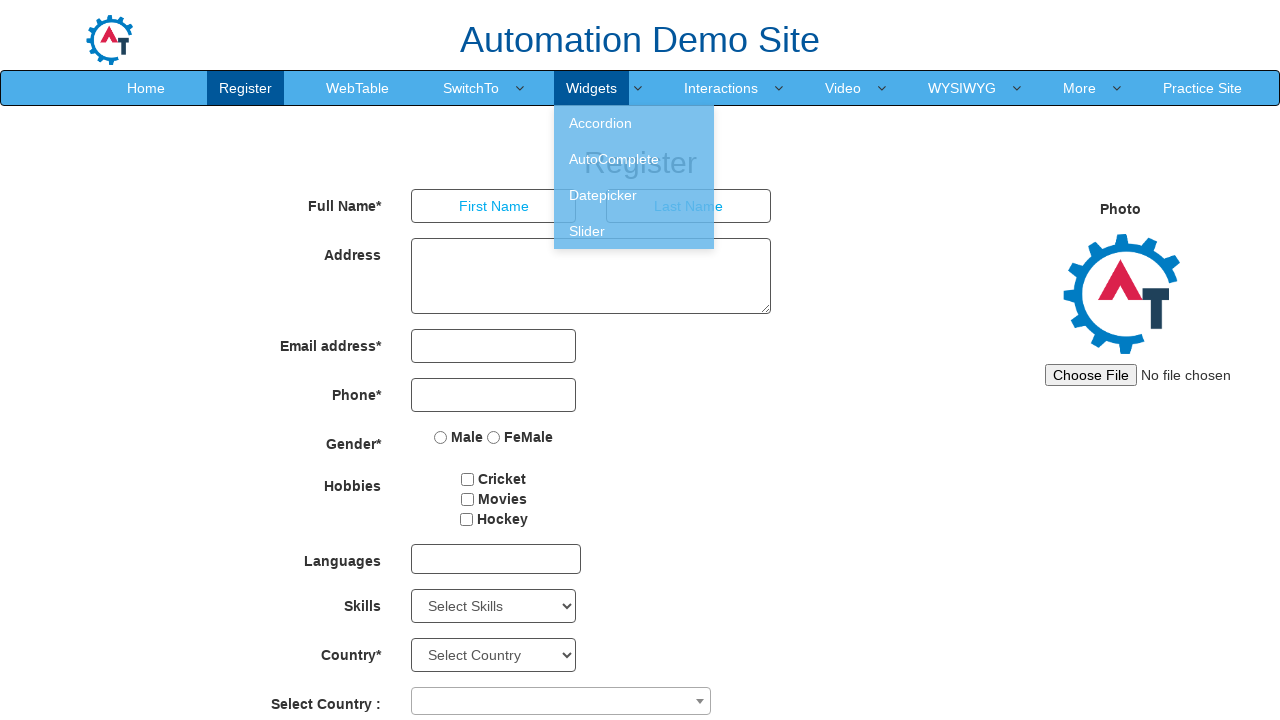

Clicked on the 4th submenu item at (634, 231) on xpath=.//*[@id='header']/nav/div/div[2]/ul/li[5]/ul/li[4]/a
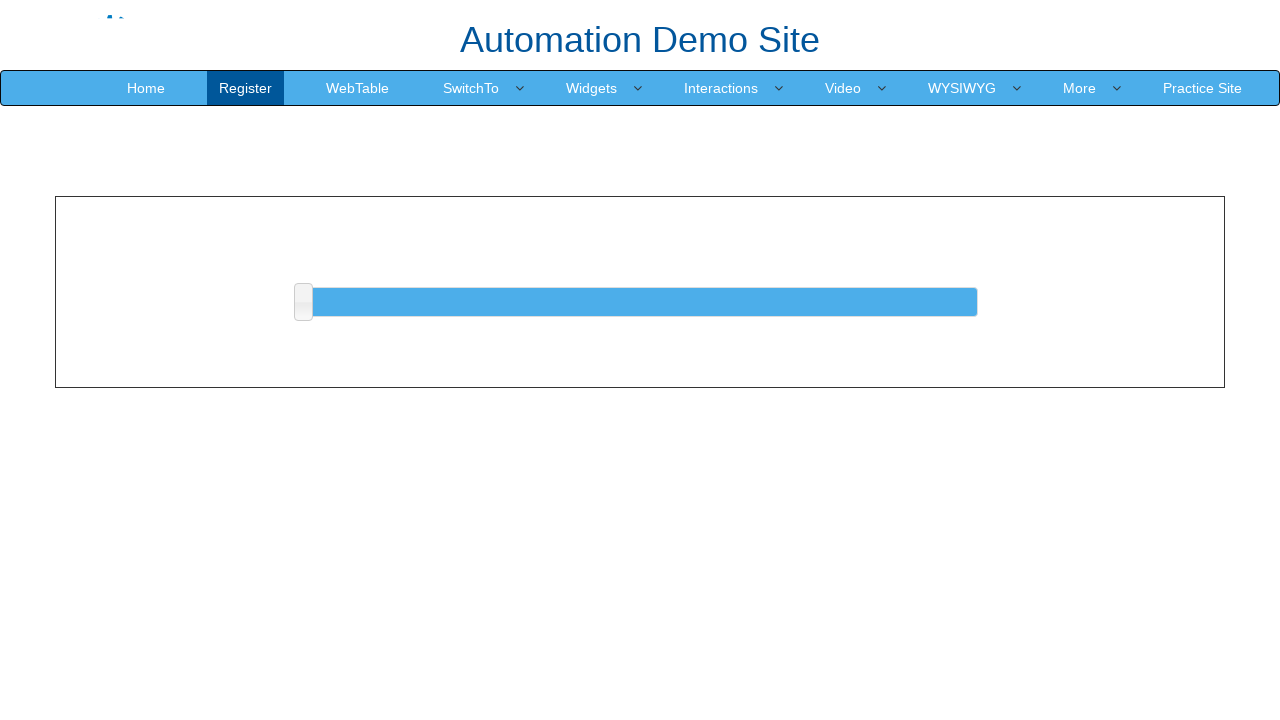

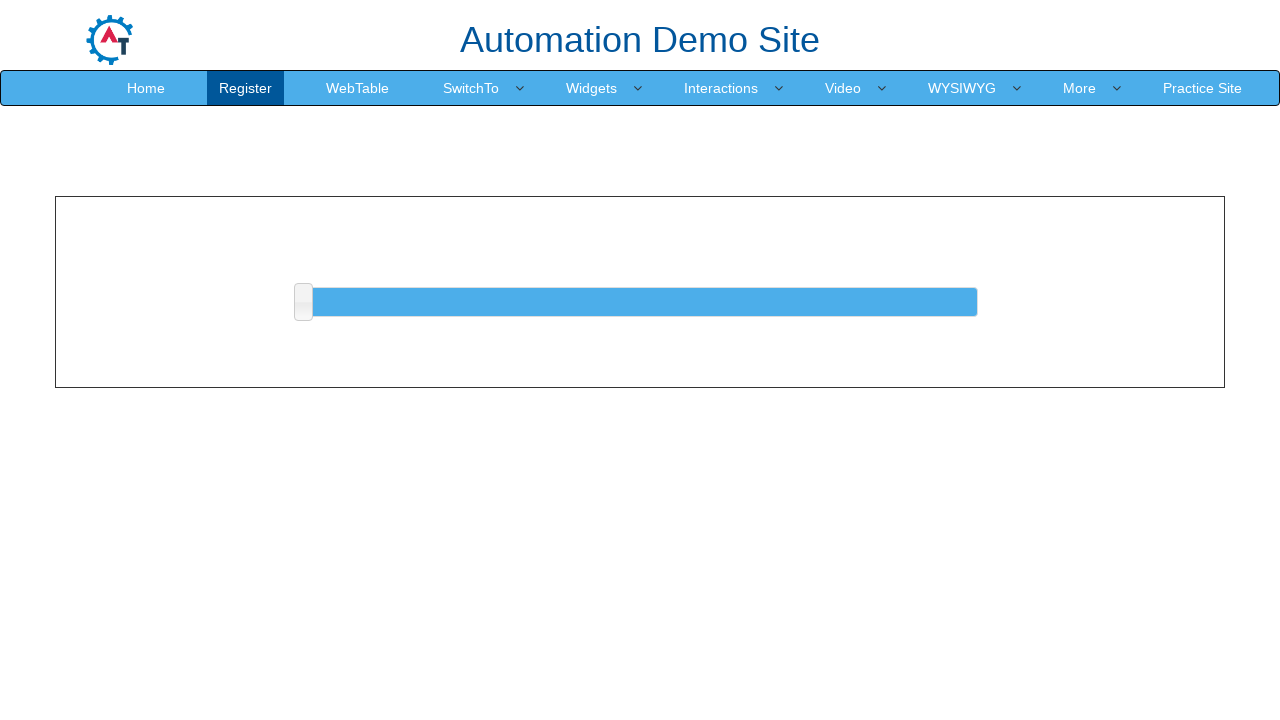